Clicks the replace window button, navigates to a new window, clicks on REST tutorials, fills a subscribe form and submits it

Starting URL: https://practice-automation.com/window-operations/

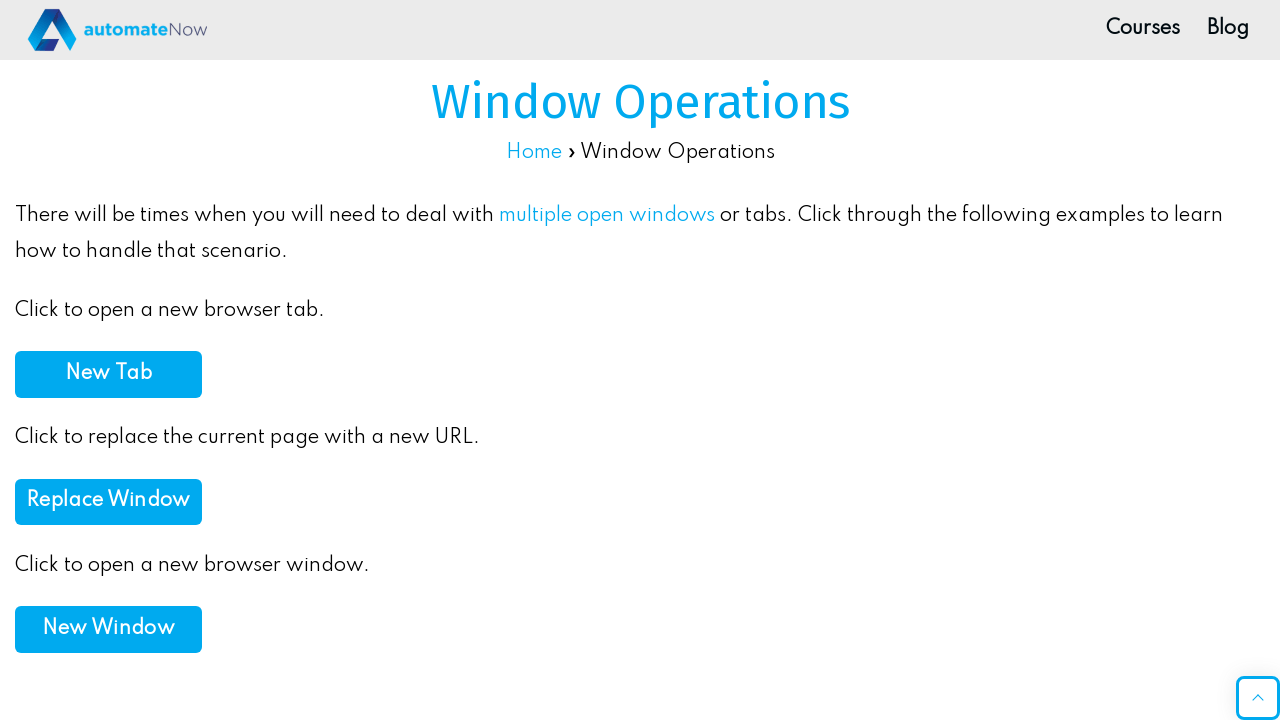

Clicked the Replace Window button at (108, 502) on button[onclick="newWindowSelf()"]
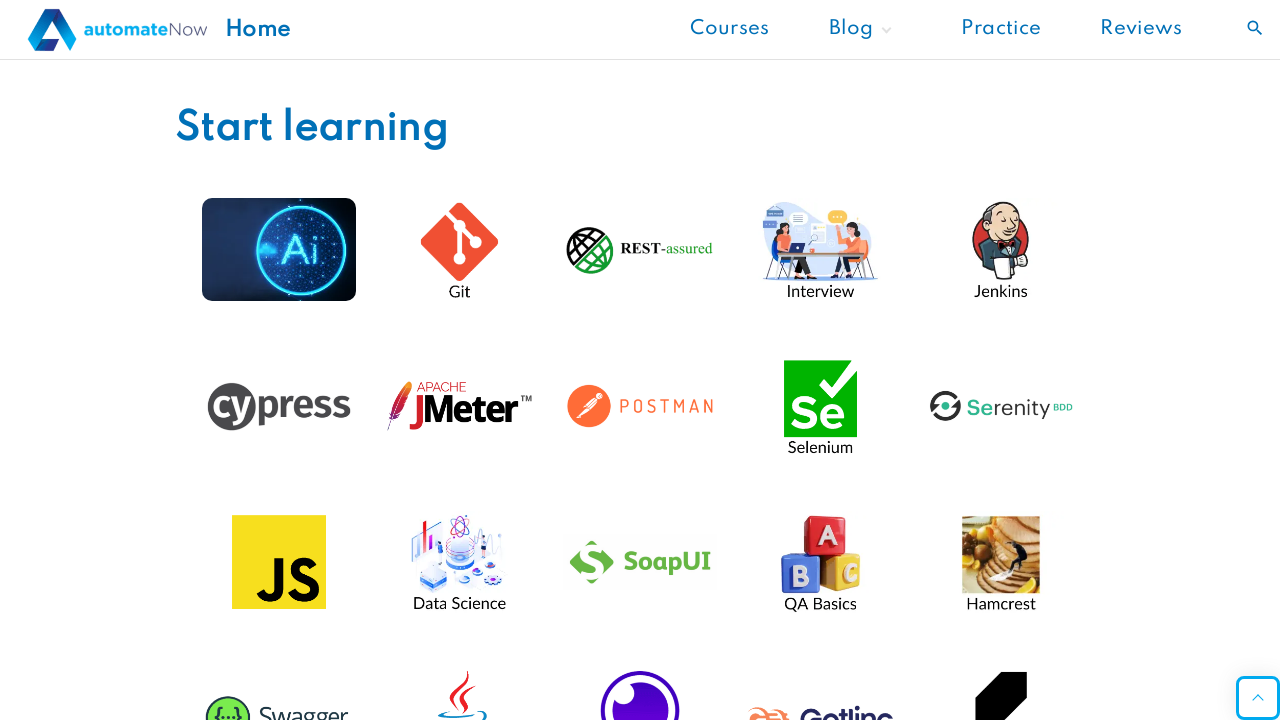

REST Assured tutorials image became visible
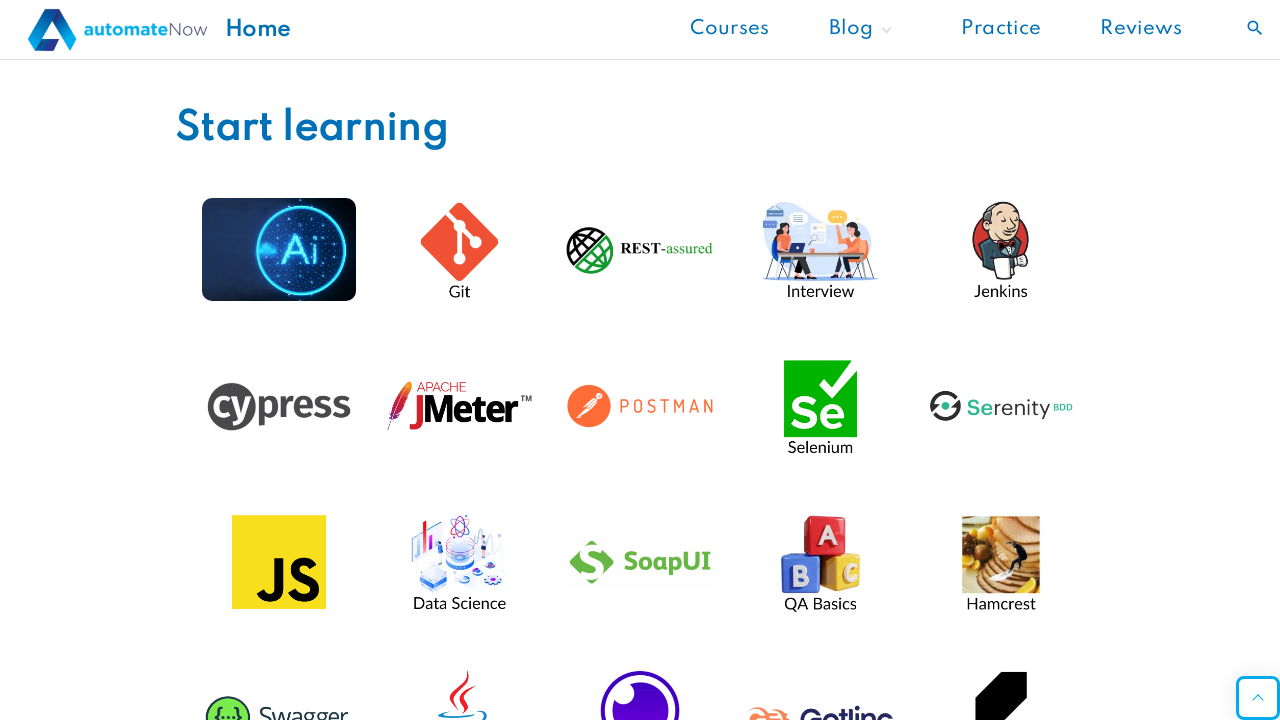

Clicked on REST Assured tutorials image at (640, 249) on img[alt="REST Assured tutorials"]
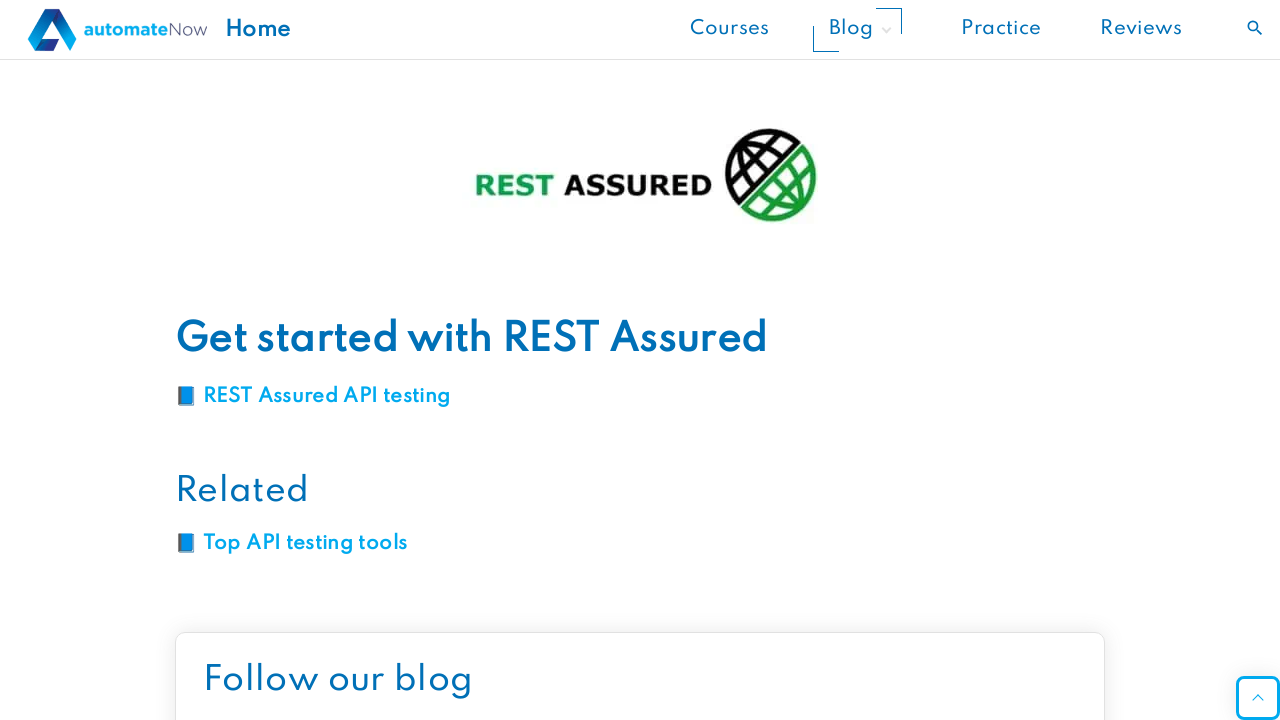

Navigated to REST Assured tutorials page
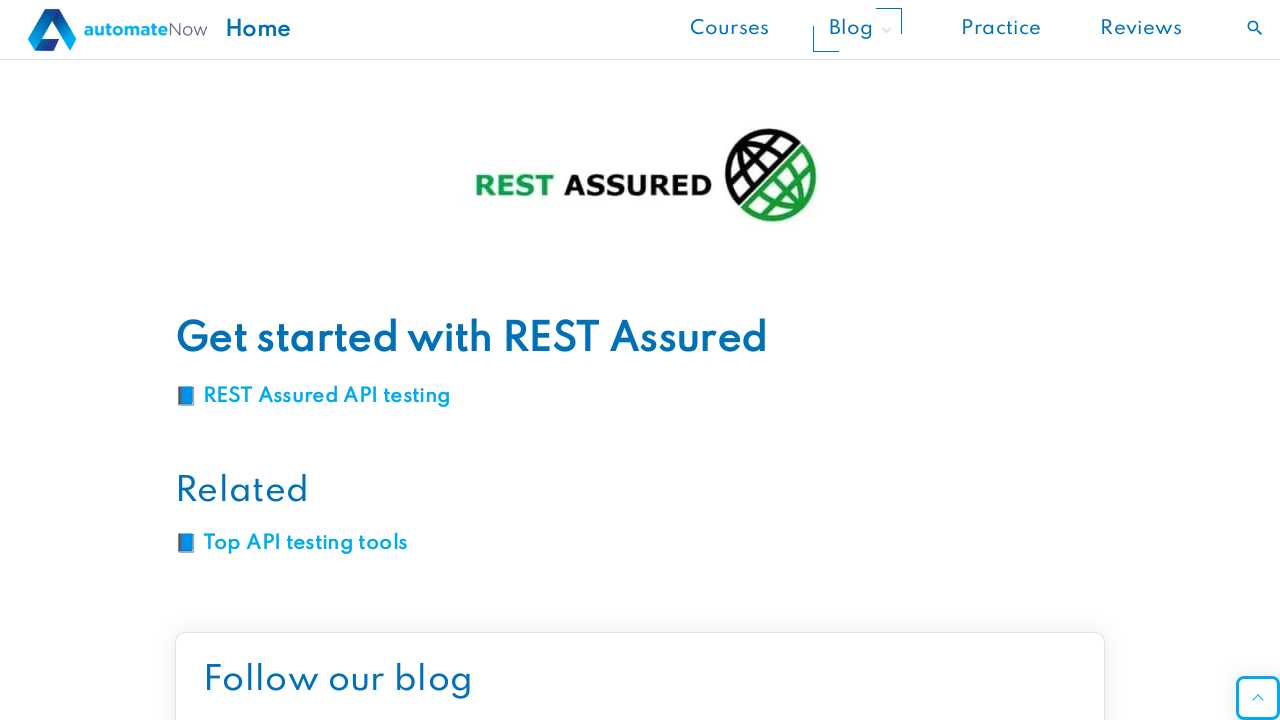

Filled email subscription field with 'test.email@example.com' on input[type="email"]
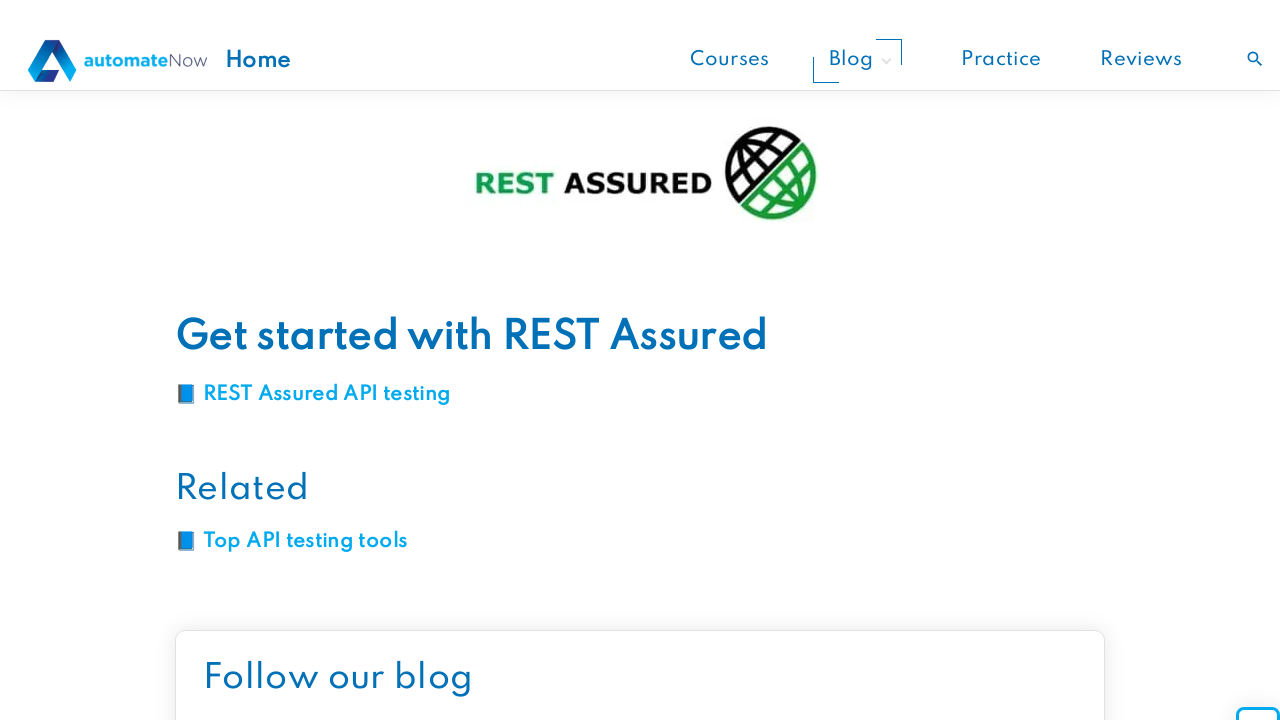

Clicked the Subscribe button to submit the form at (273, 473) on xpath=//button[contains(text(),'Subscribe')]
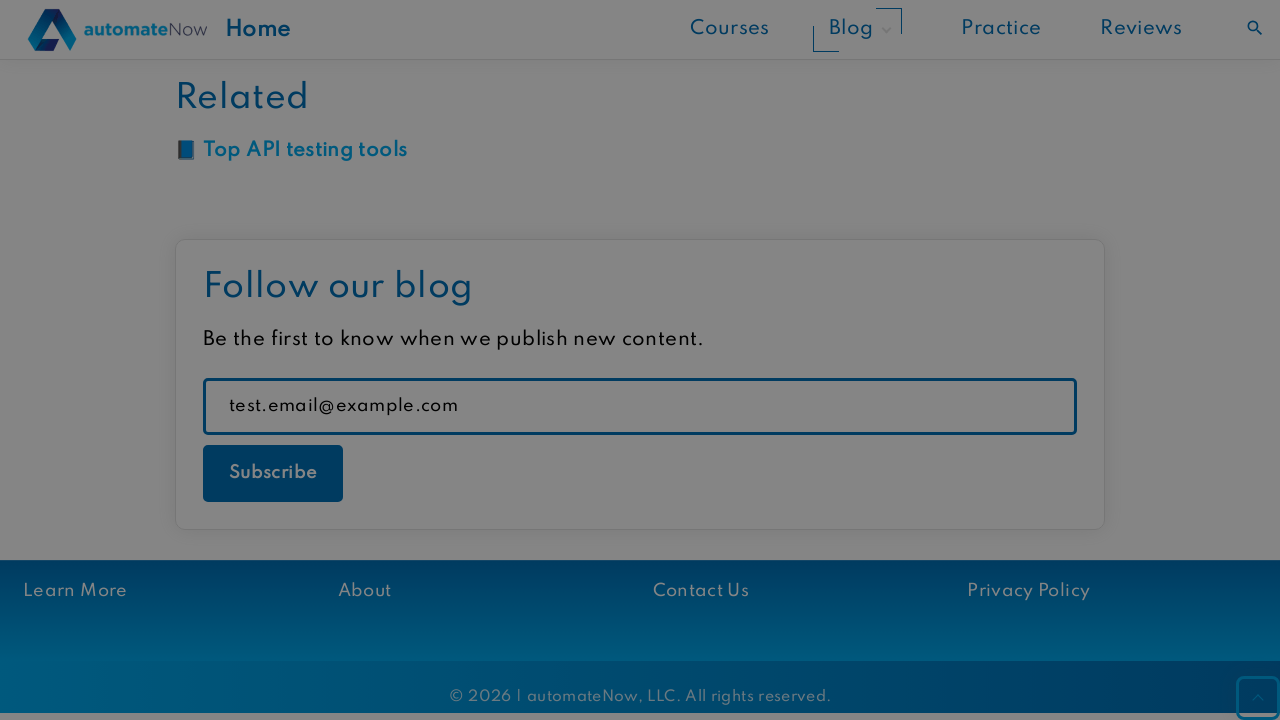

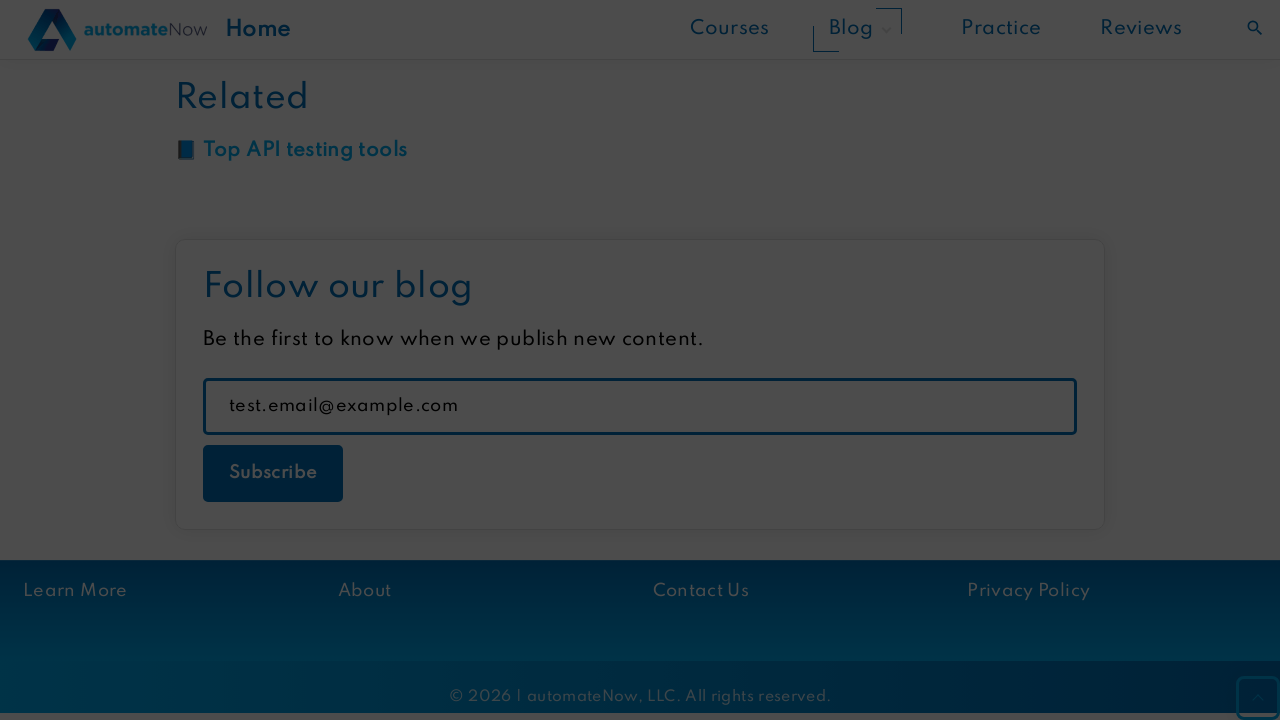